Tests filtering to display only active items by clicking the Active link

Starting URL: https://demo.playwright.dev/todomvc

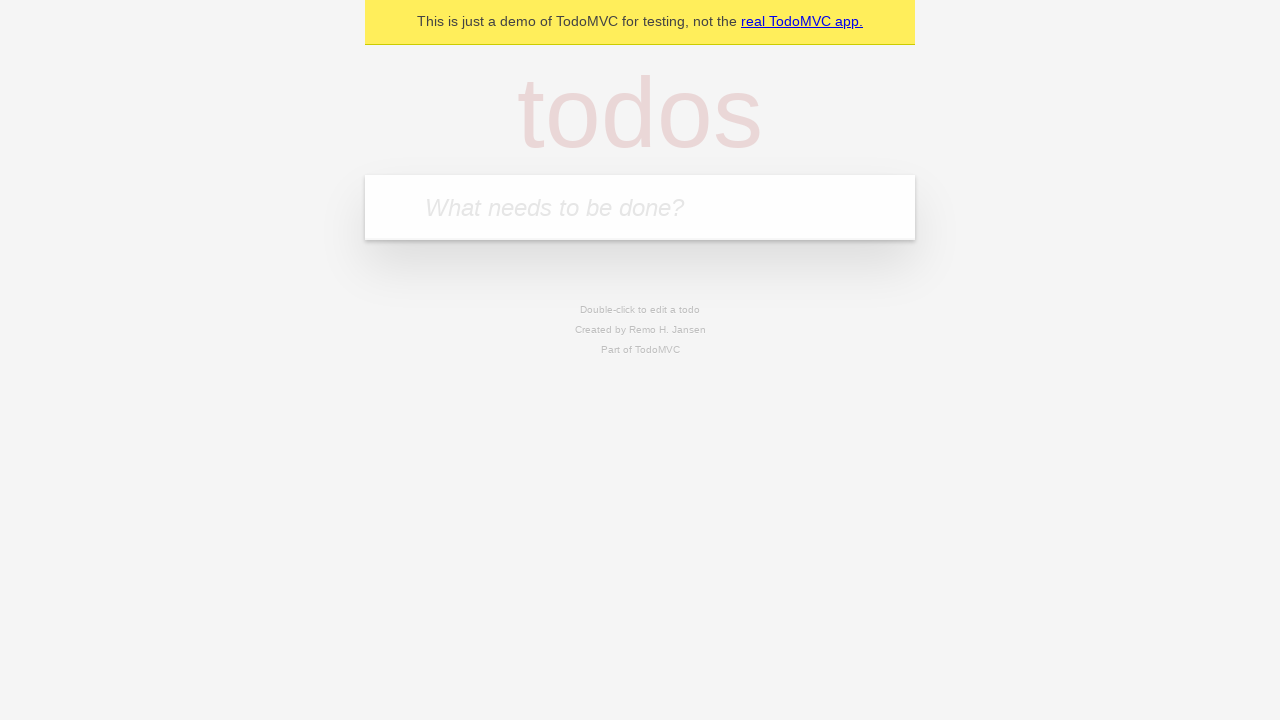

Filled first todo with 'buy some cheese' on internal:attr=[placeholder="What needs to be done?"i]
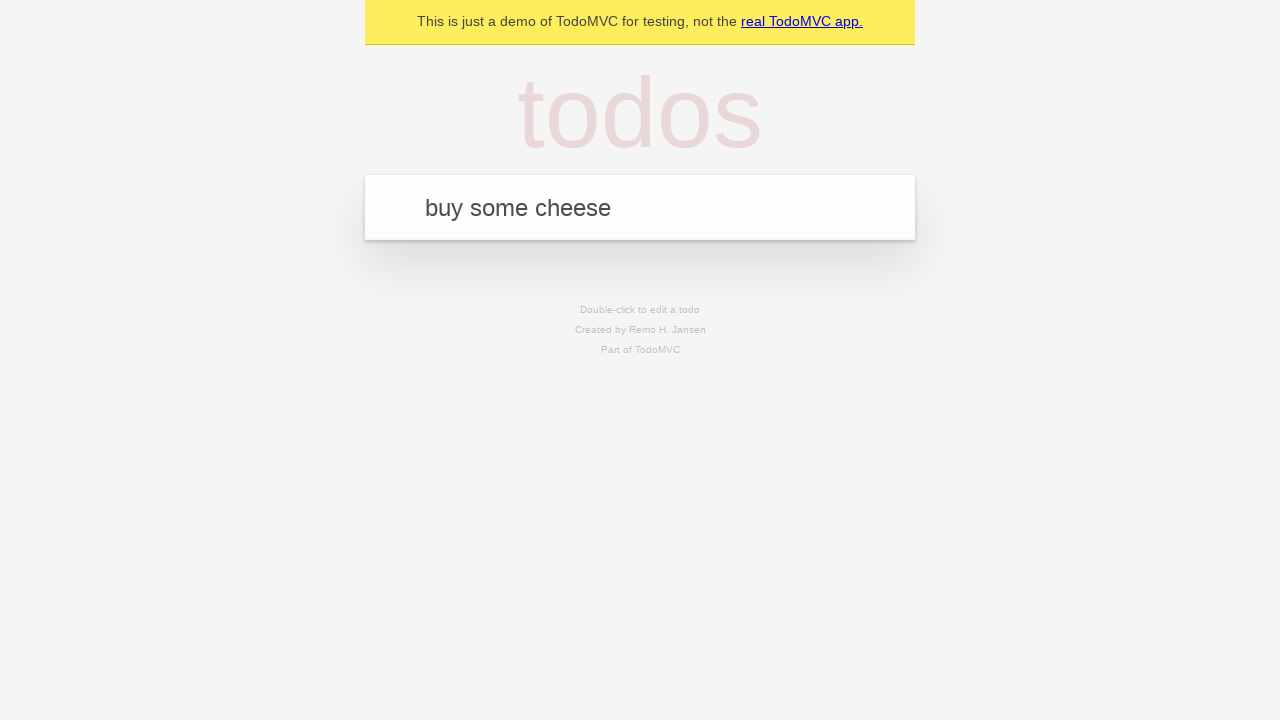

Pressed Enter to add first todo on internal:attr=[placeholder="What needs to be done?"i]
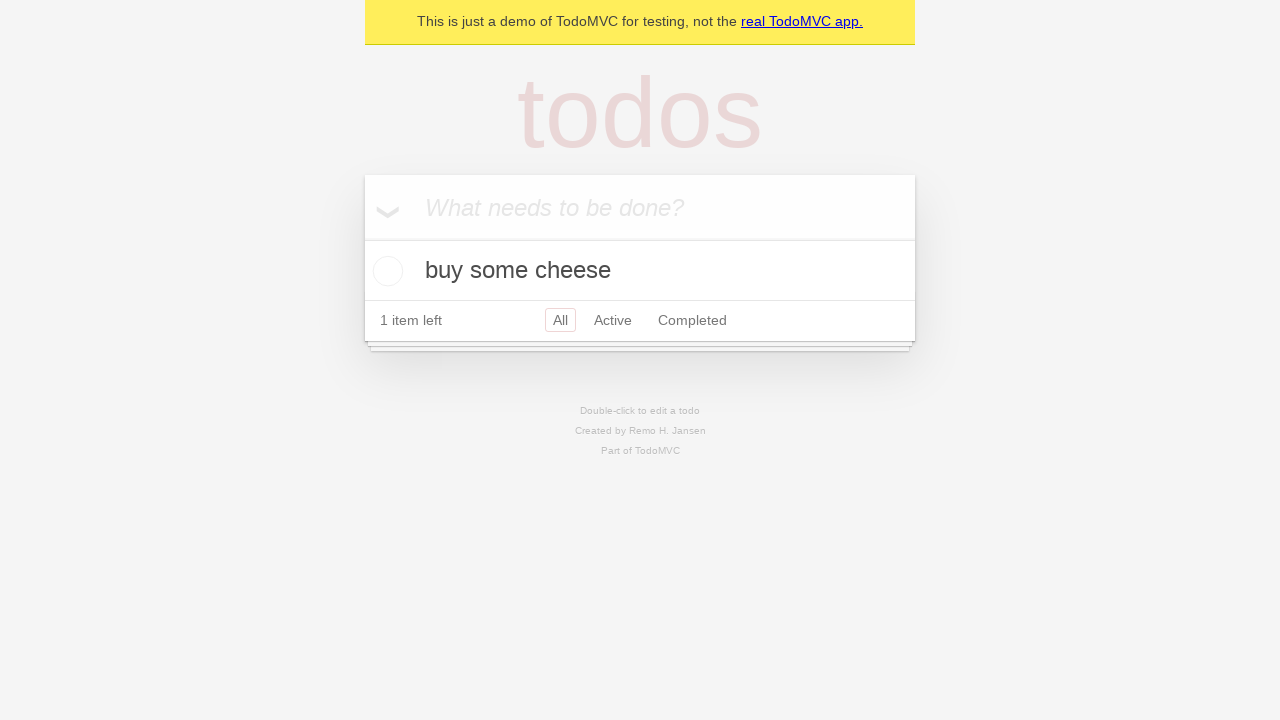

Filled second todo with 'feed the cat' on internal:attr=[placeholder="What needs to be done?"i]
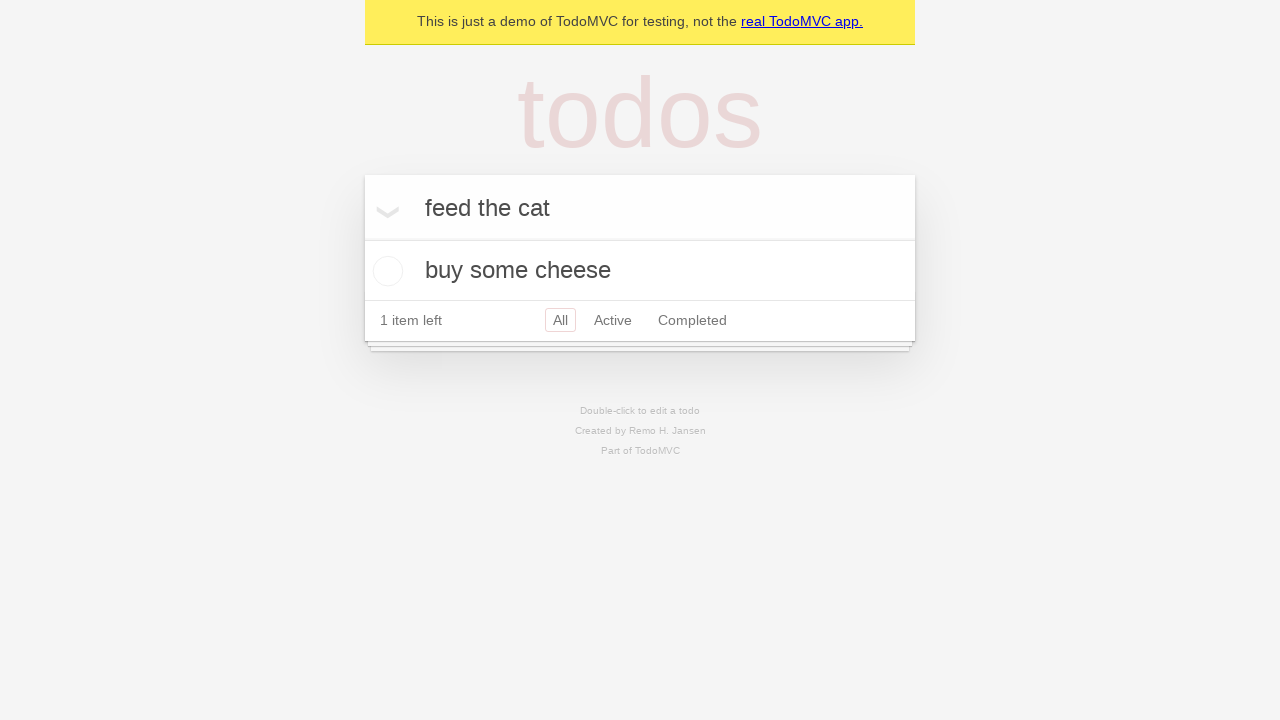

Pressed Enter to add second todo on internal:attr=[placeholder="What needs to be done?"i]
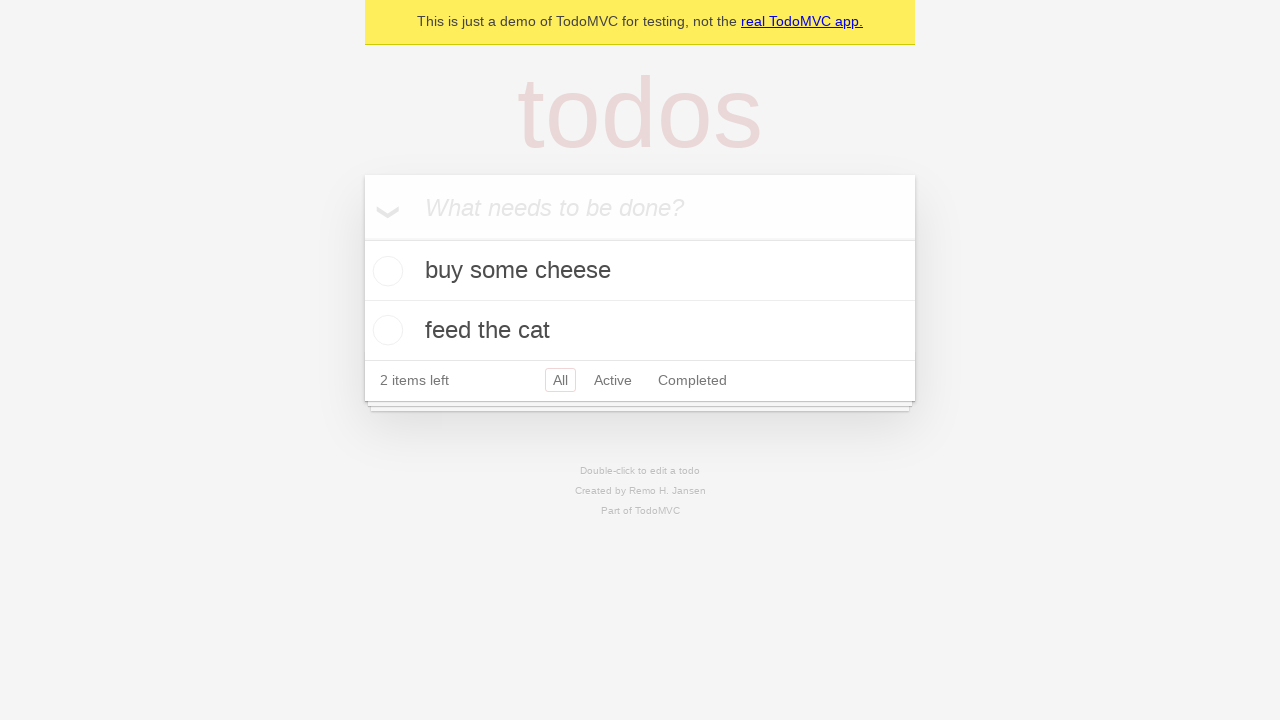

Filled third todo with 'book a doctors appointment' on internal:attr=[placeholder="What needs to be done?"i]
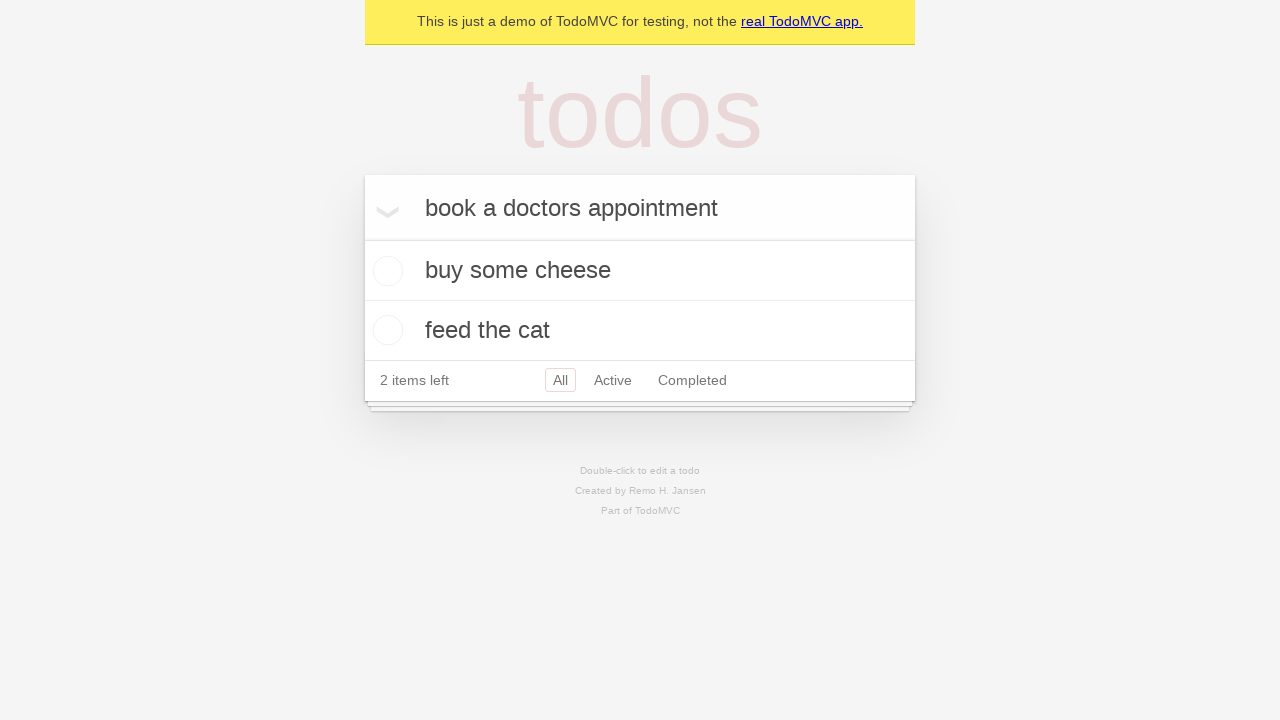

Pressed Enter to add third todo on internal:attr=[placeholder="What needs to be done?"i]
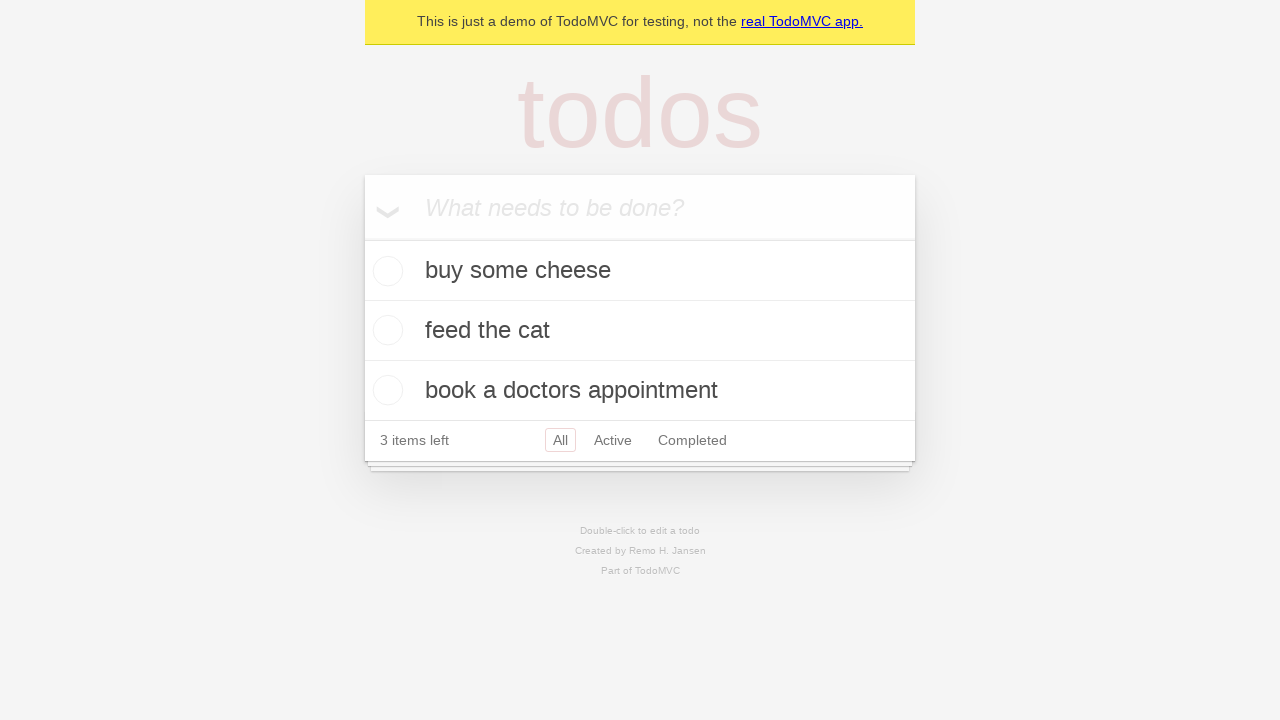

Marked second todo as complete by checking its checkbox at (385, 330) on internal:testid=[data-testid="todo-item"s] >> nth=1 >> internal:role=checkbox
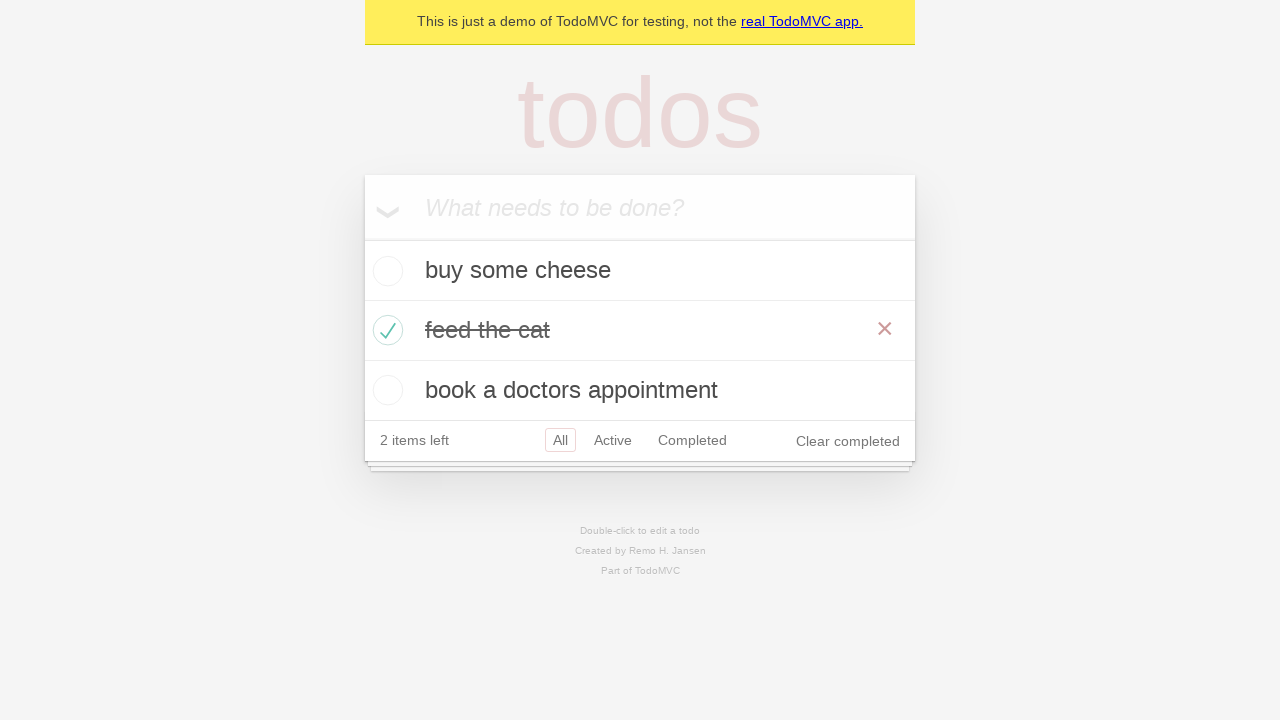

Clicked Active link to filter and display only active items at (613, 440) on internal:role=link[name="Active"i]
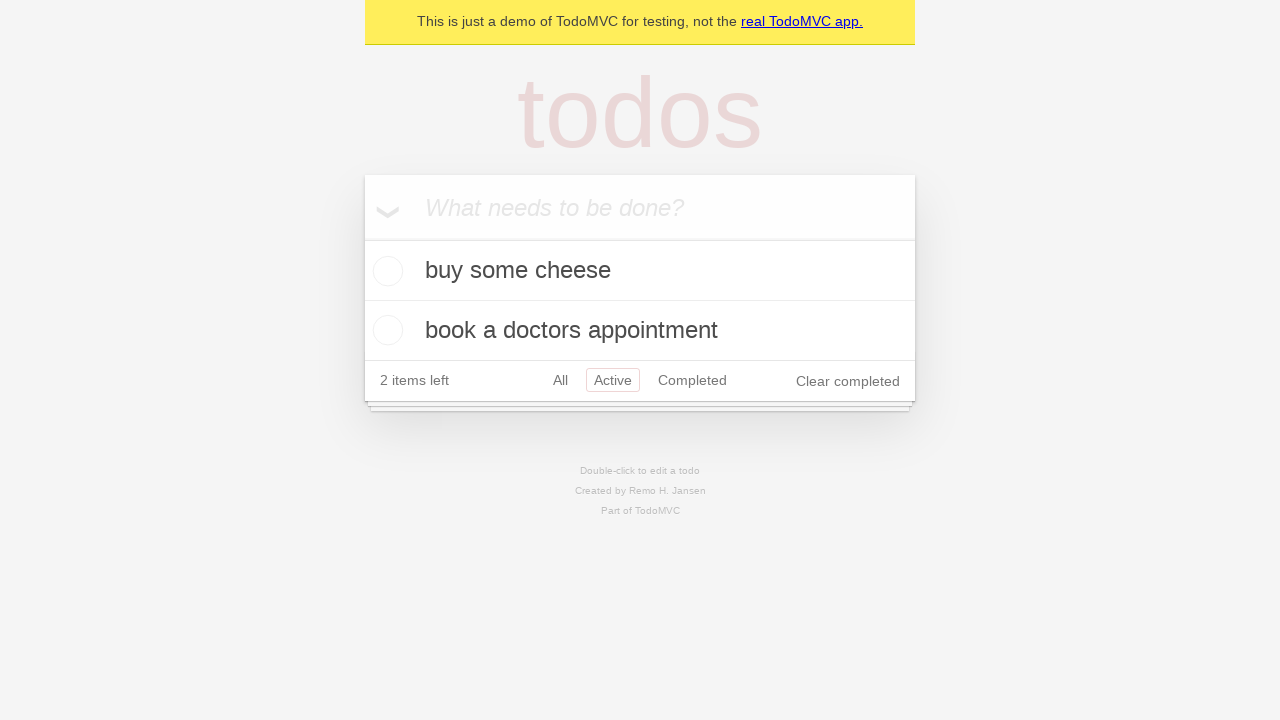

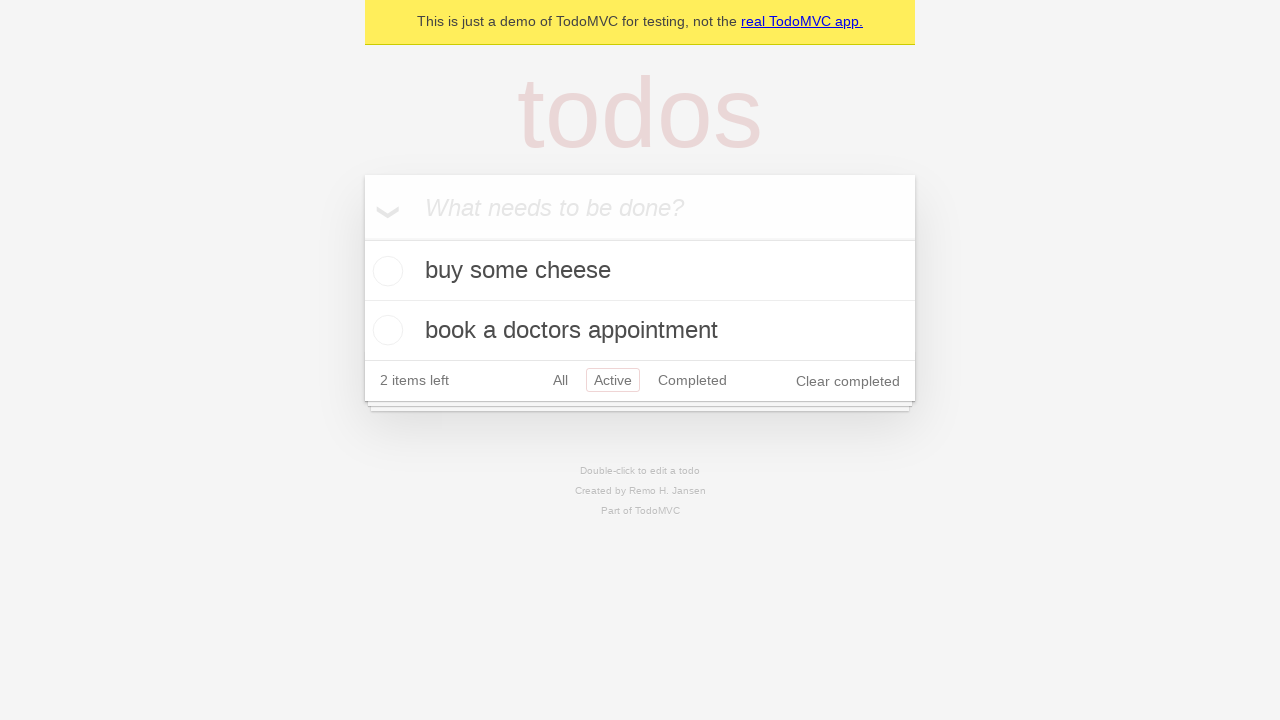